Tests valid sign up flow by navigating to sign up modal, entering username and password, and verifying success message

Starting URL: https://www.demoblaze.com/index.html

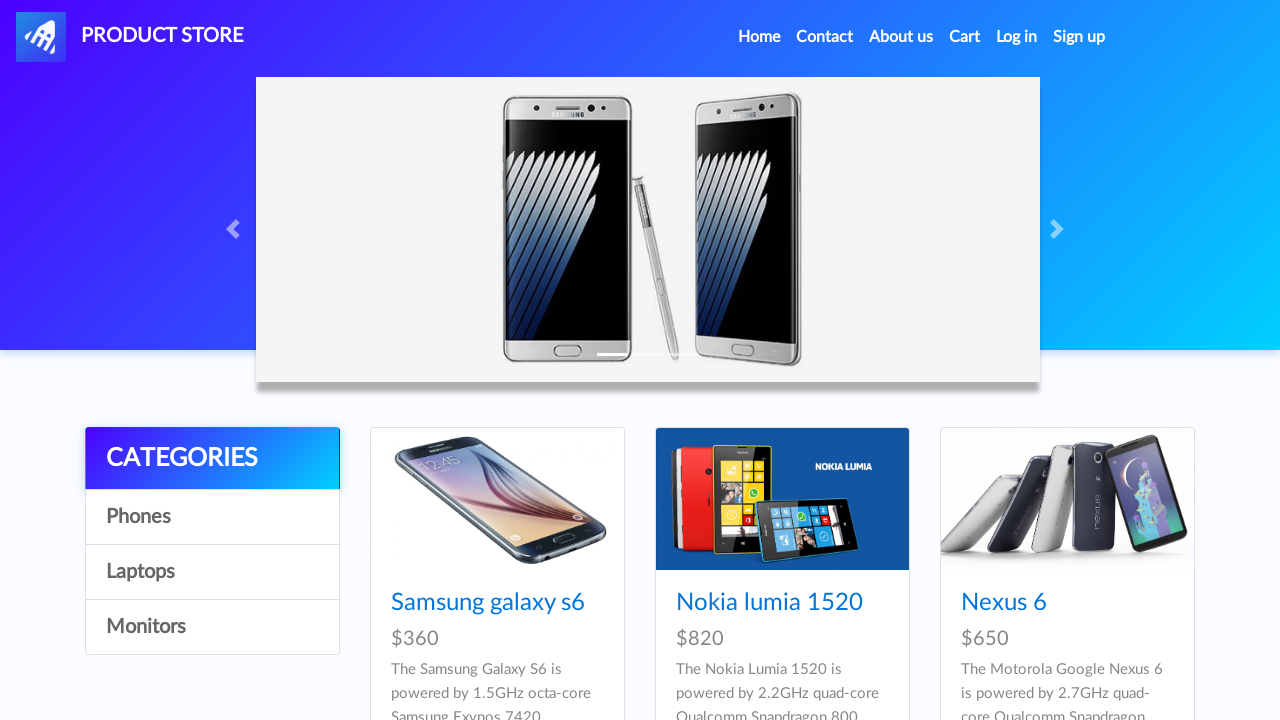

Clicked on Sign up link to open modal at (1079, 37) on a[data-target='#signInModal']
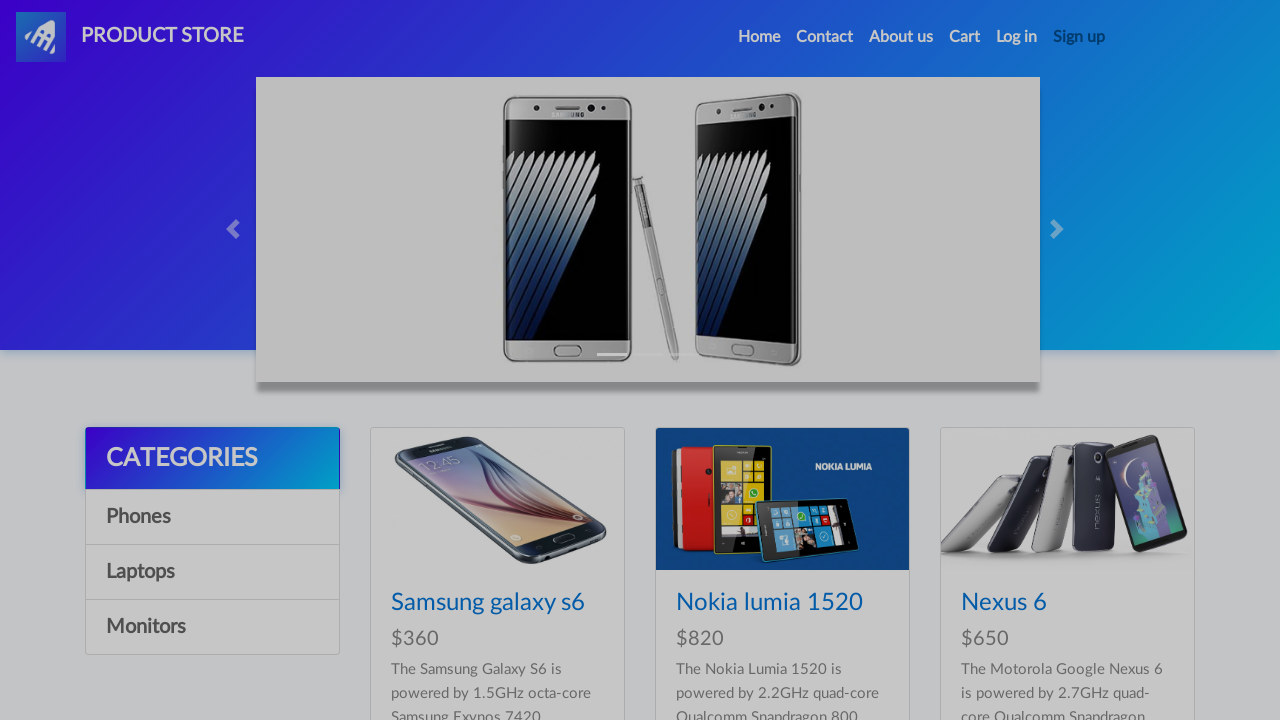

Sign up modal appeared and is visible
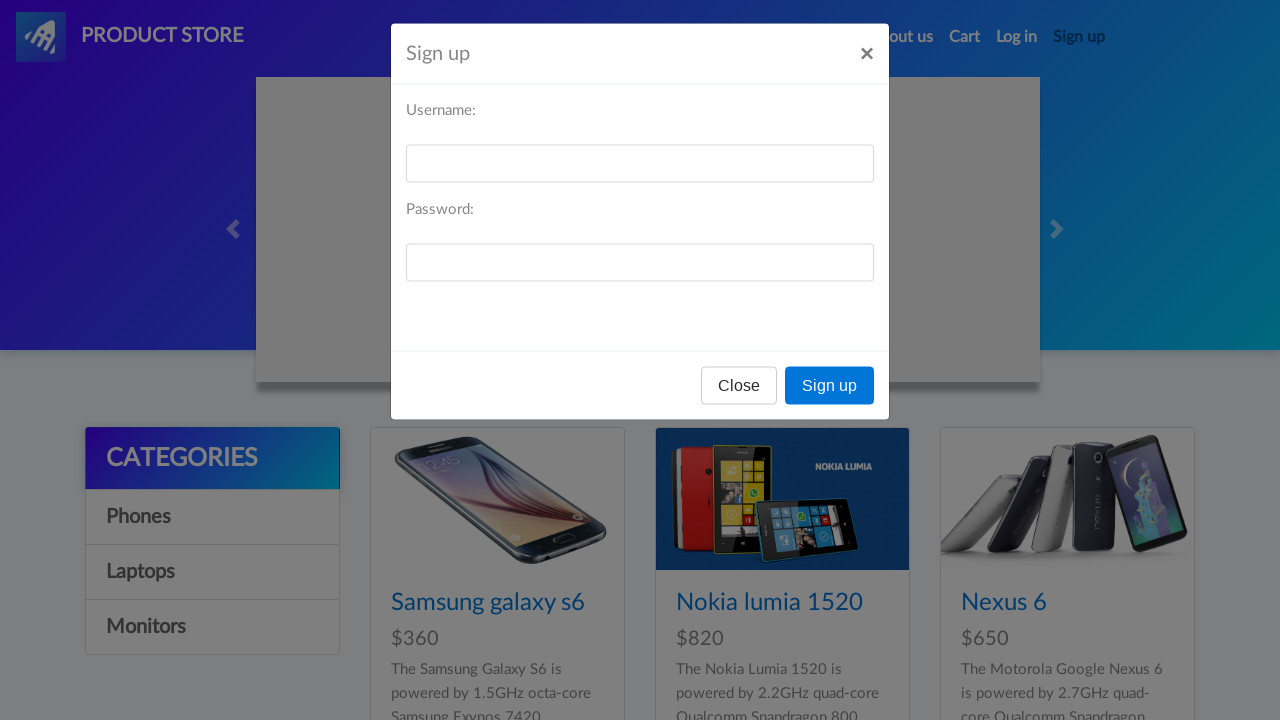

Entered username 'testuser8492' in sign up form on #sign-username
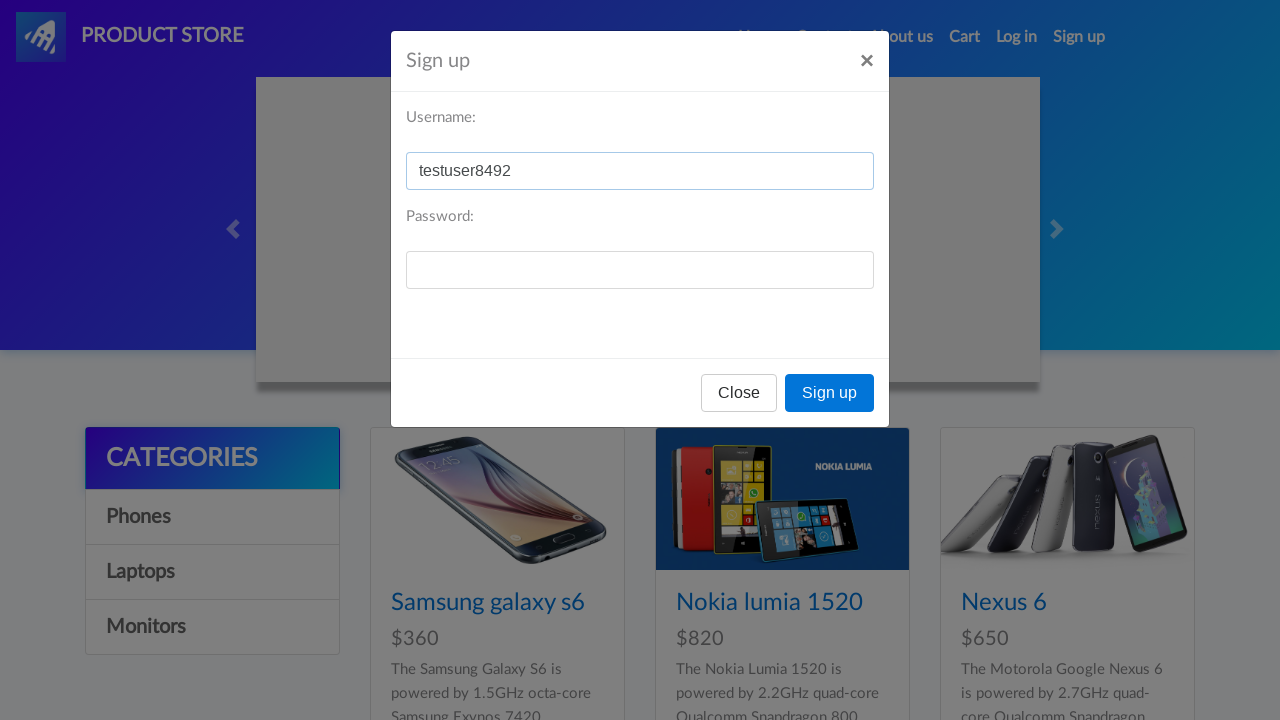

Entered password 'pass1234' in sign up form on #sign-password
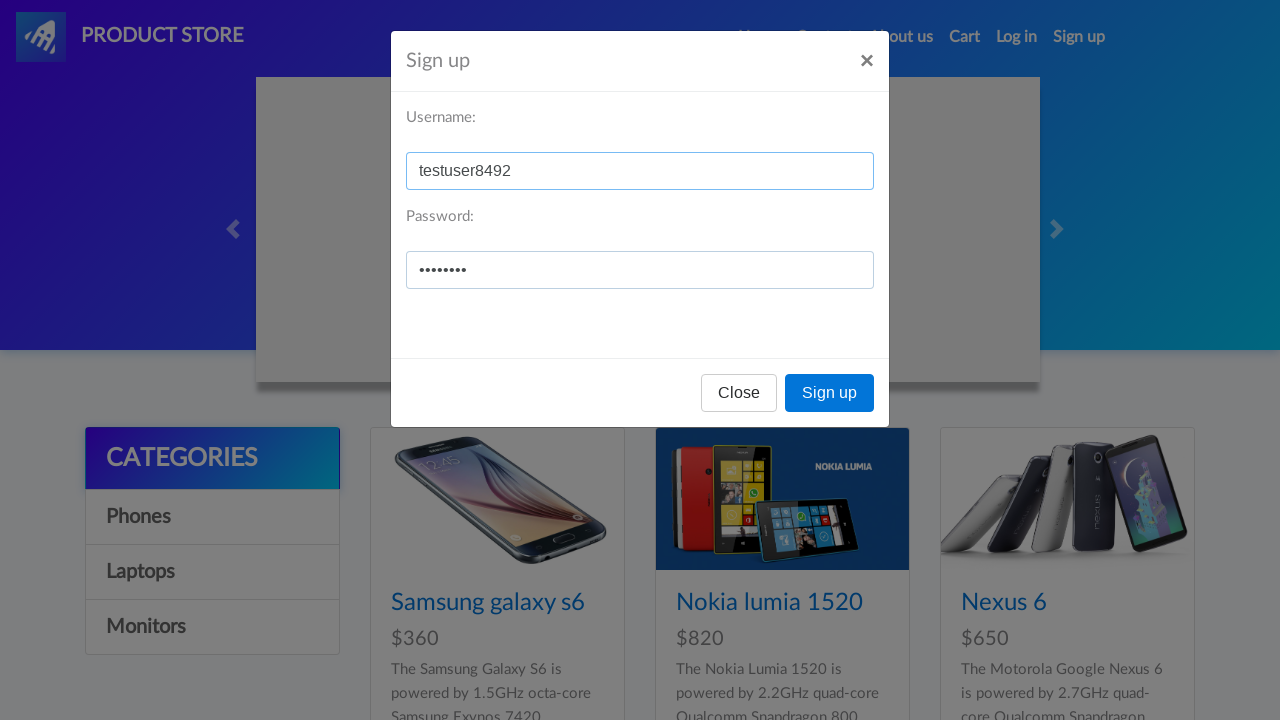

Clicked sign up button to submit registration at (830, 393) on button[onclick='register()']
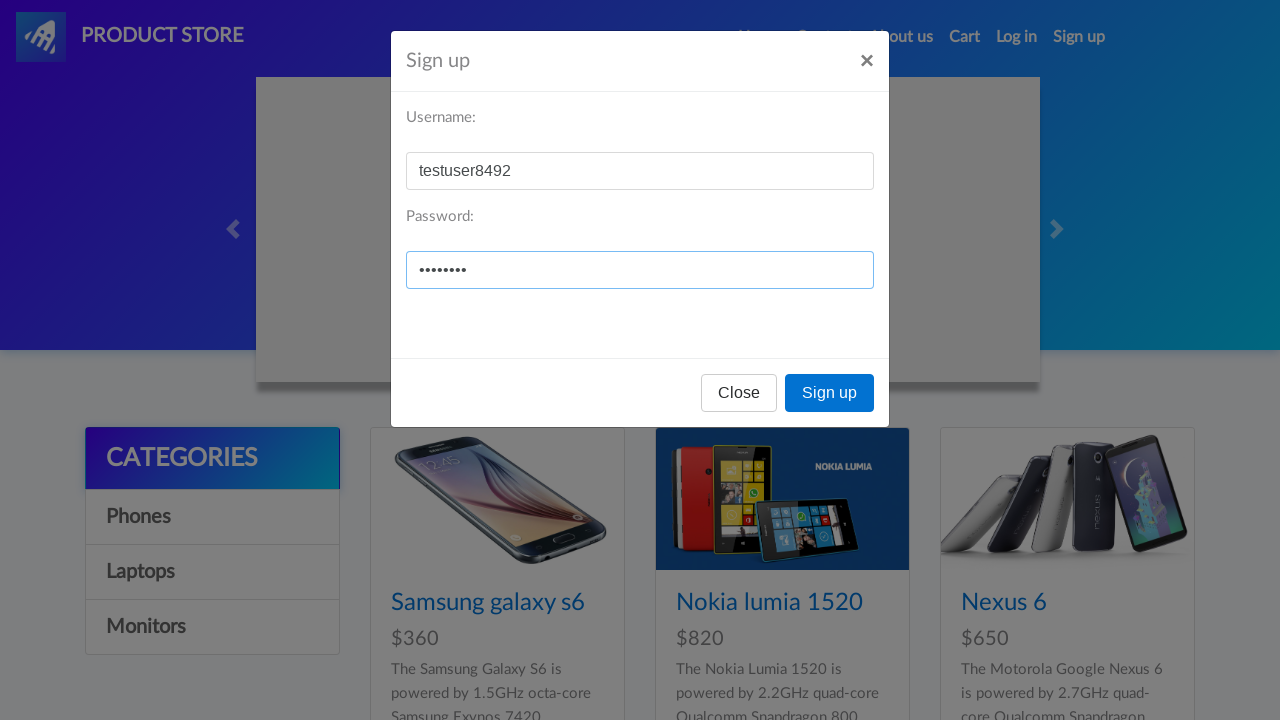

Accepted success alert dialog
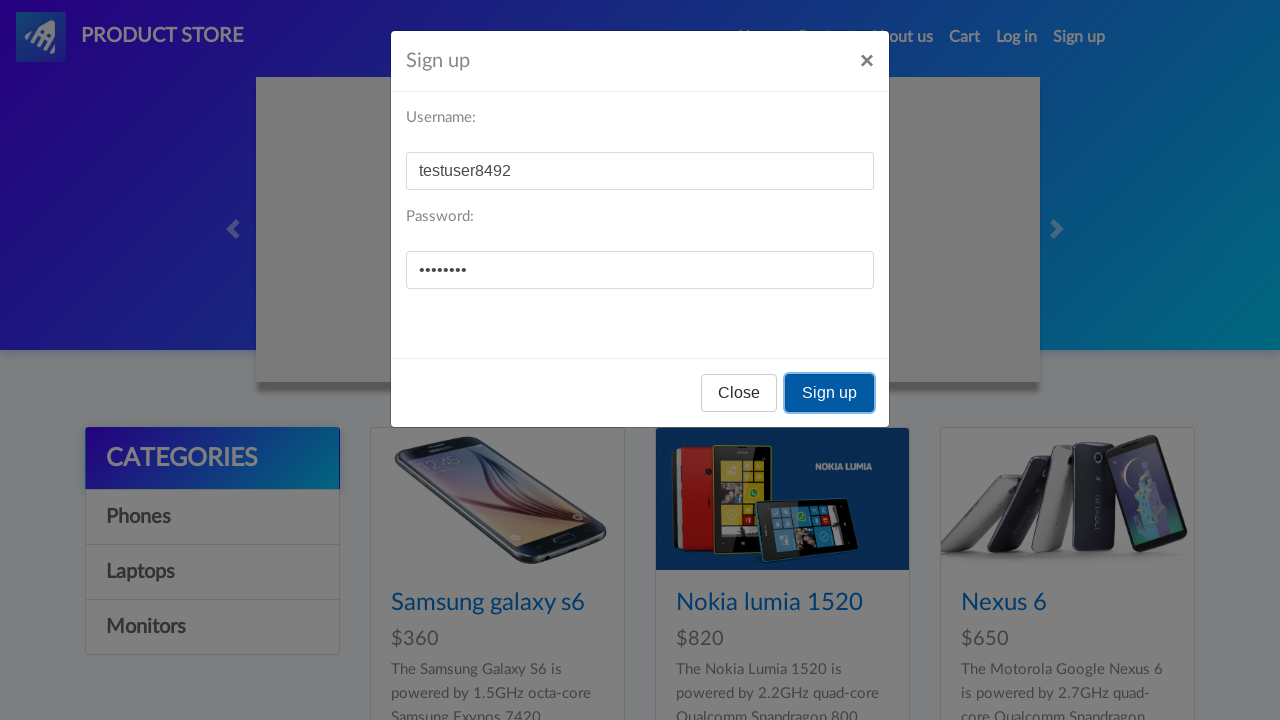

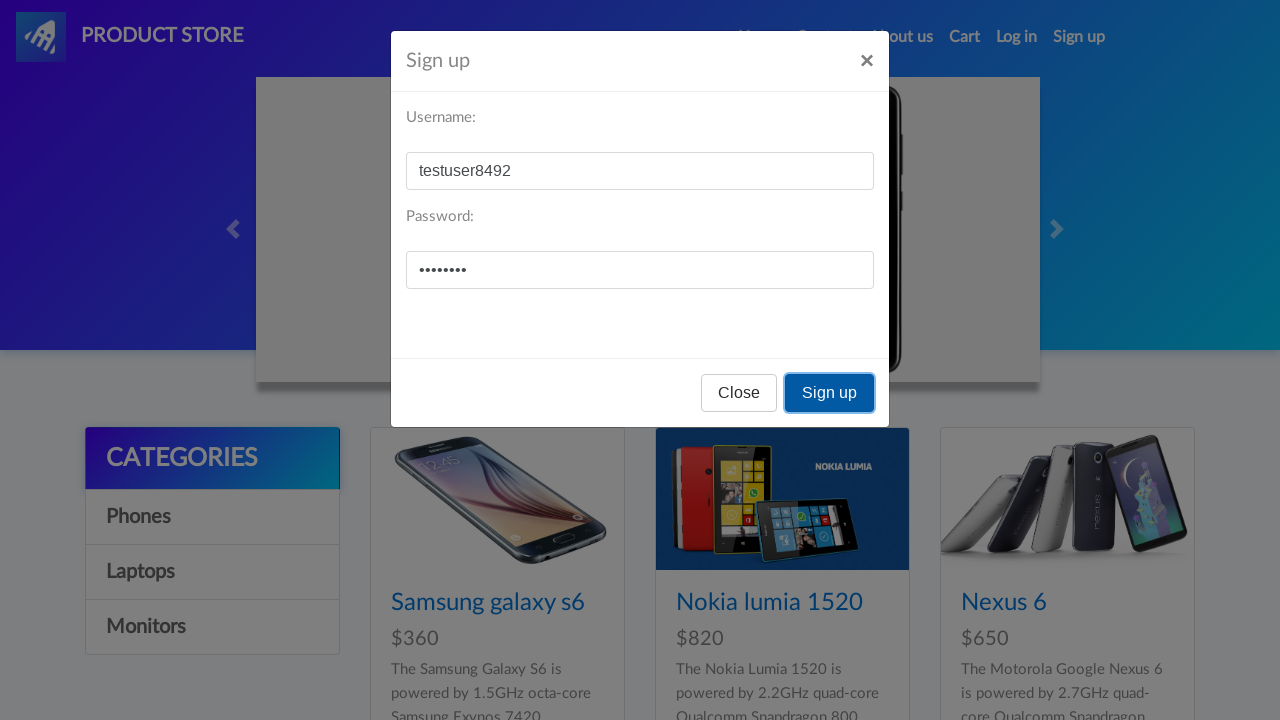